Interacts with checkbox elements by checking and unchecking various options

Starting URL: https://www.w3.org/WAI/ARIA/apg/patterns/checkbox/examples/checkbox/

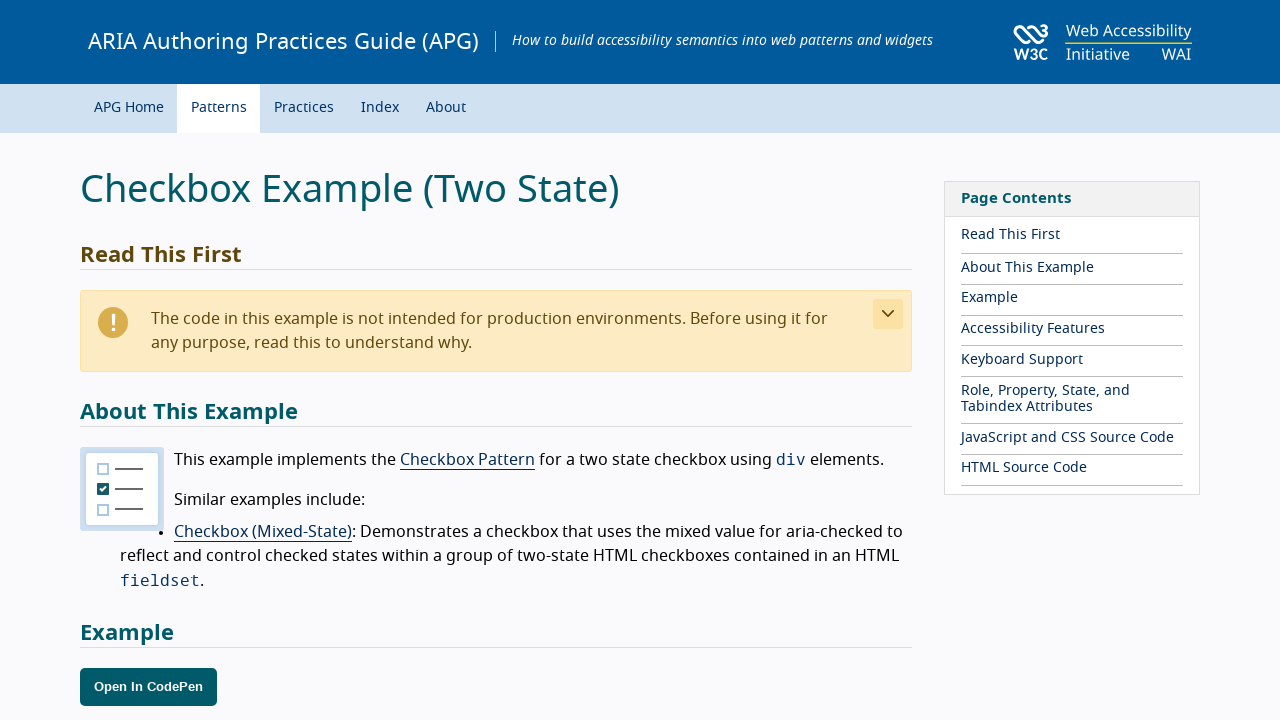

Checked the Tomato checkbox on internal:role=checkbox[name="Tomato"i]
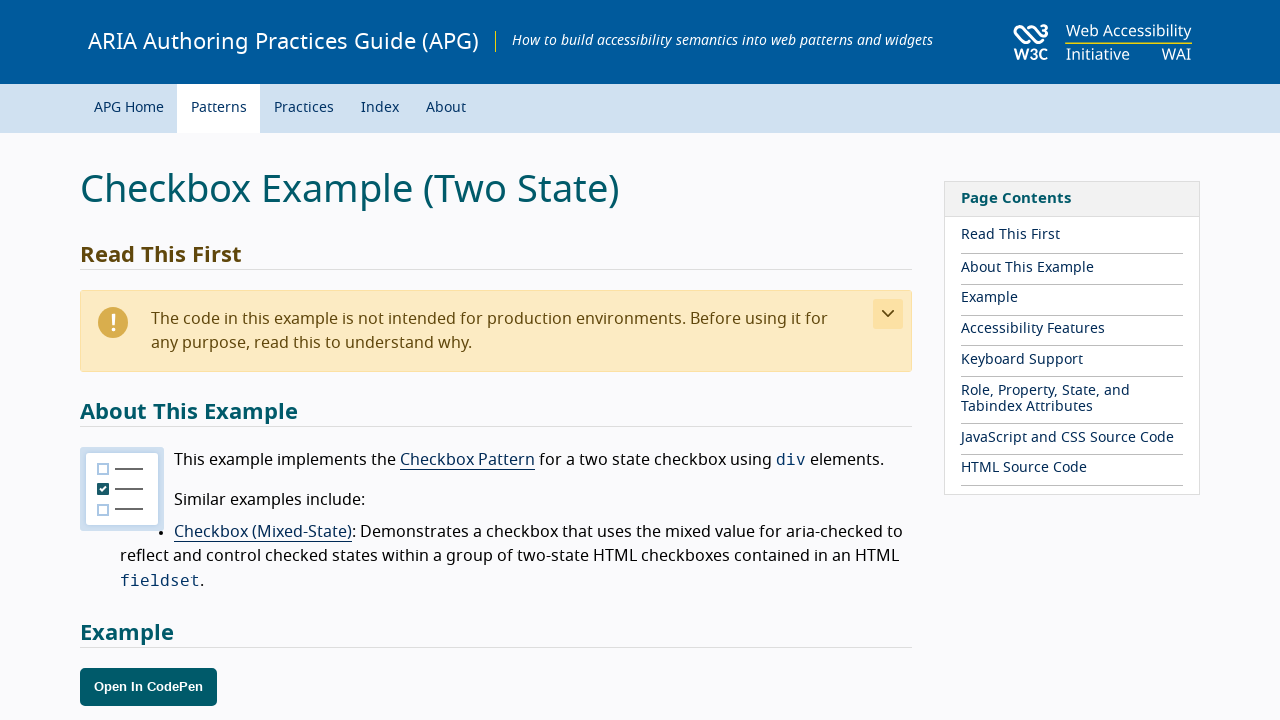

Checked the Lettuce checkbox at (141, 361) on internal:role=checkbox[name="Lettuce"i]
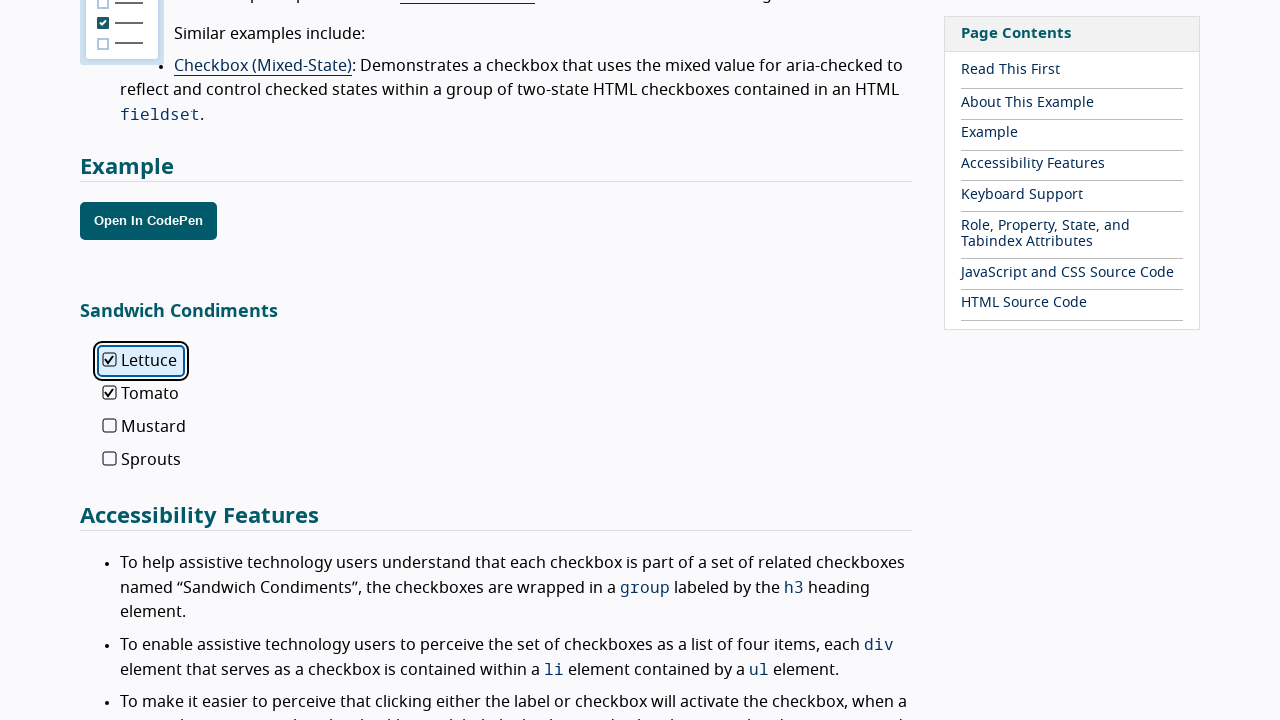

Unchecked the Tomato checkbox at (142, 394) on internal:role=checkbox[name="Tomato"i]
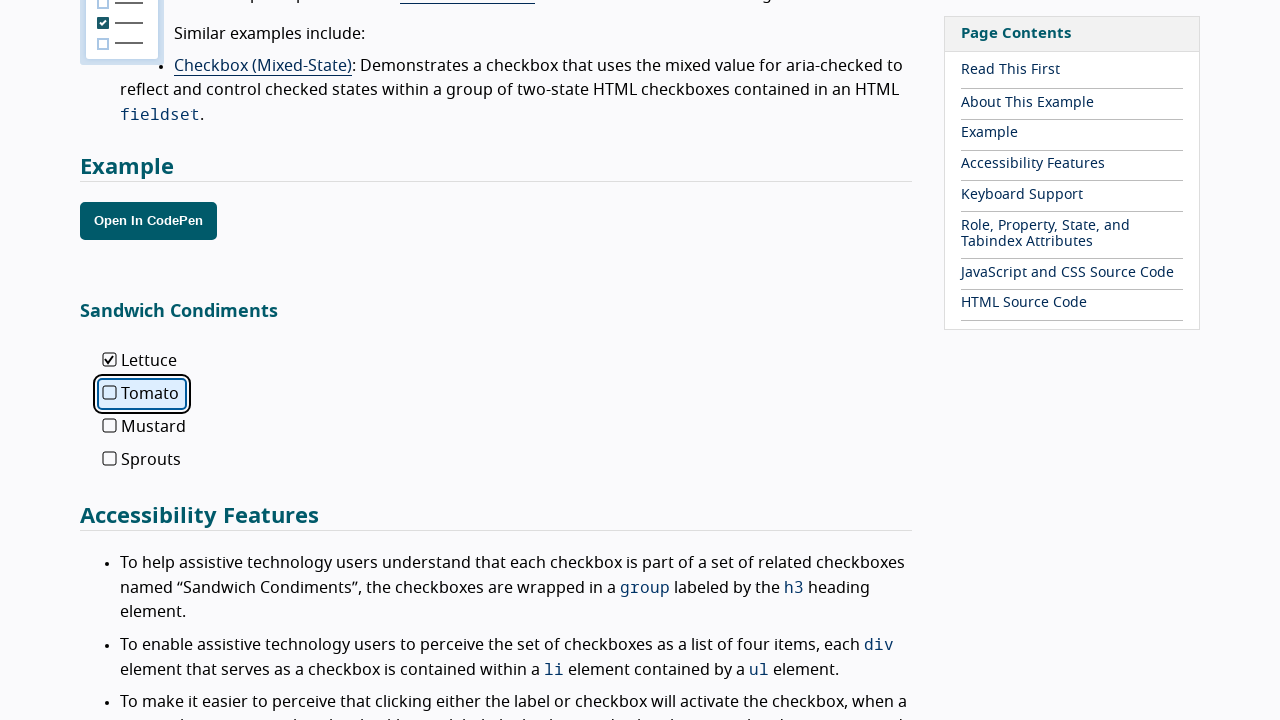

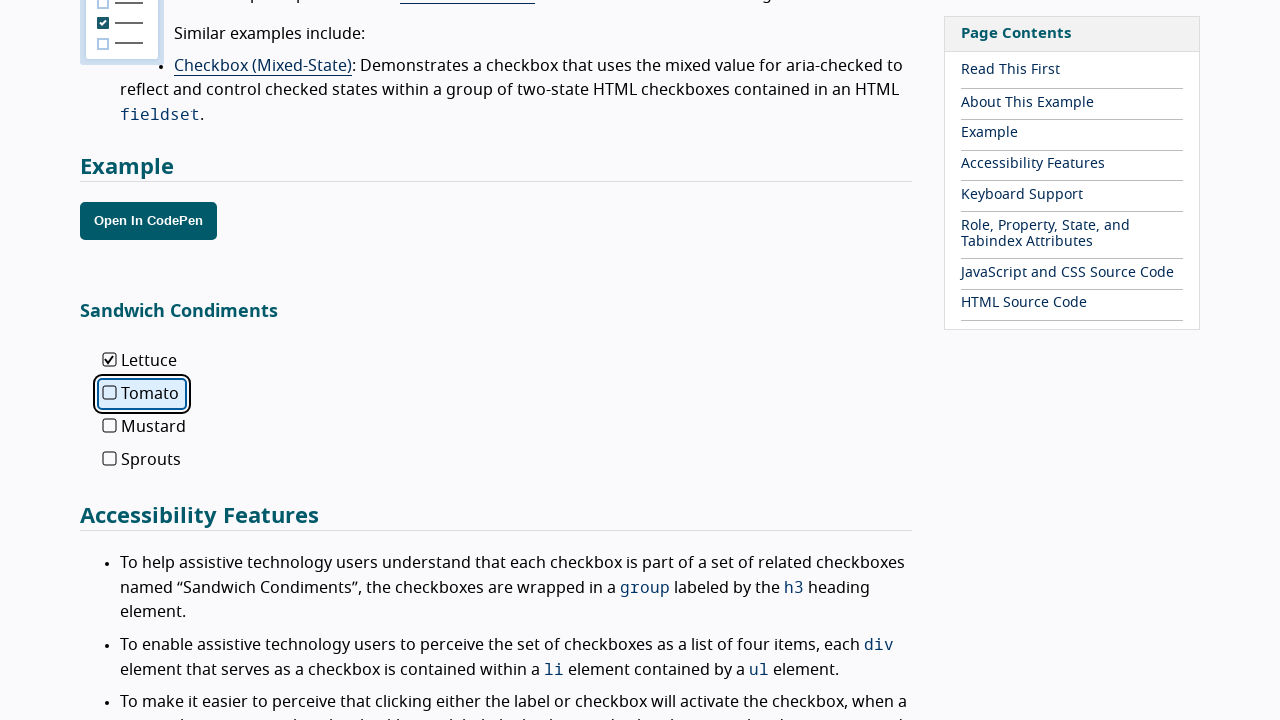